Opens the Flipkart e-commerce website homepage and verifies it loads successfully

Starting URL: https://www.flipkart.com/

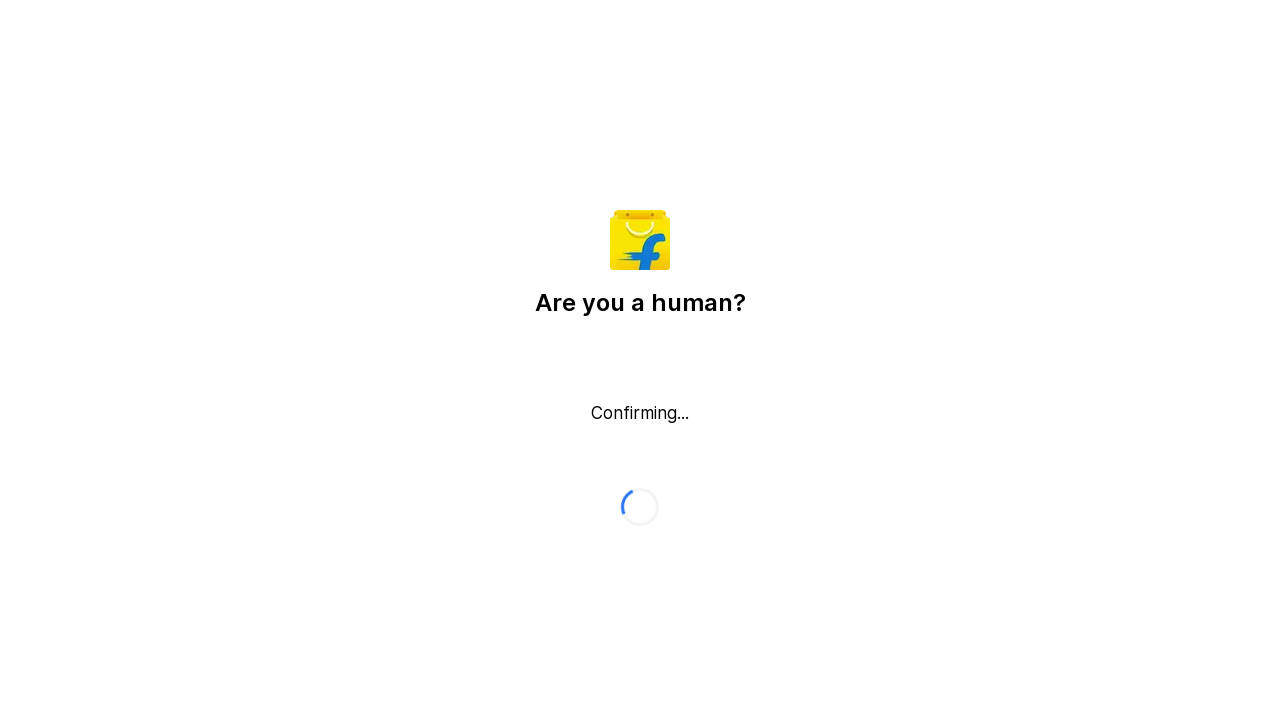

Navigated to Flipkart homepage
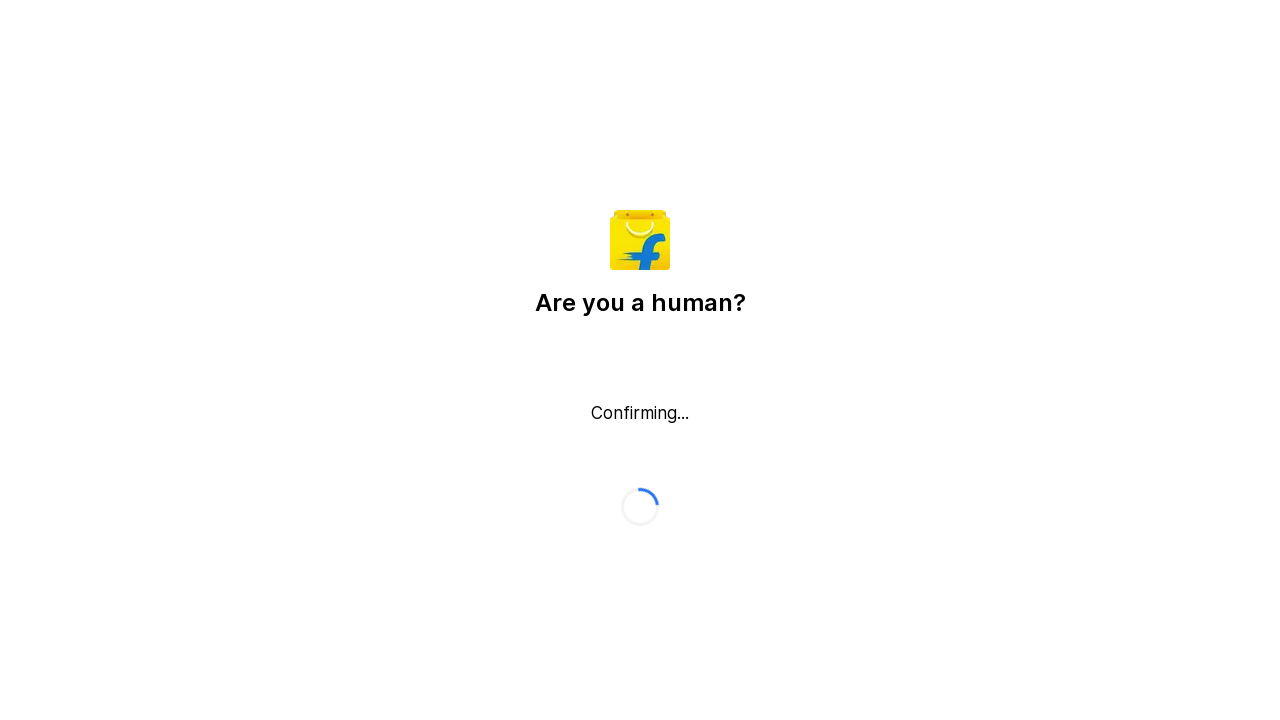

Waited for page to load (domcontentloaded state)
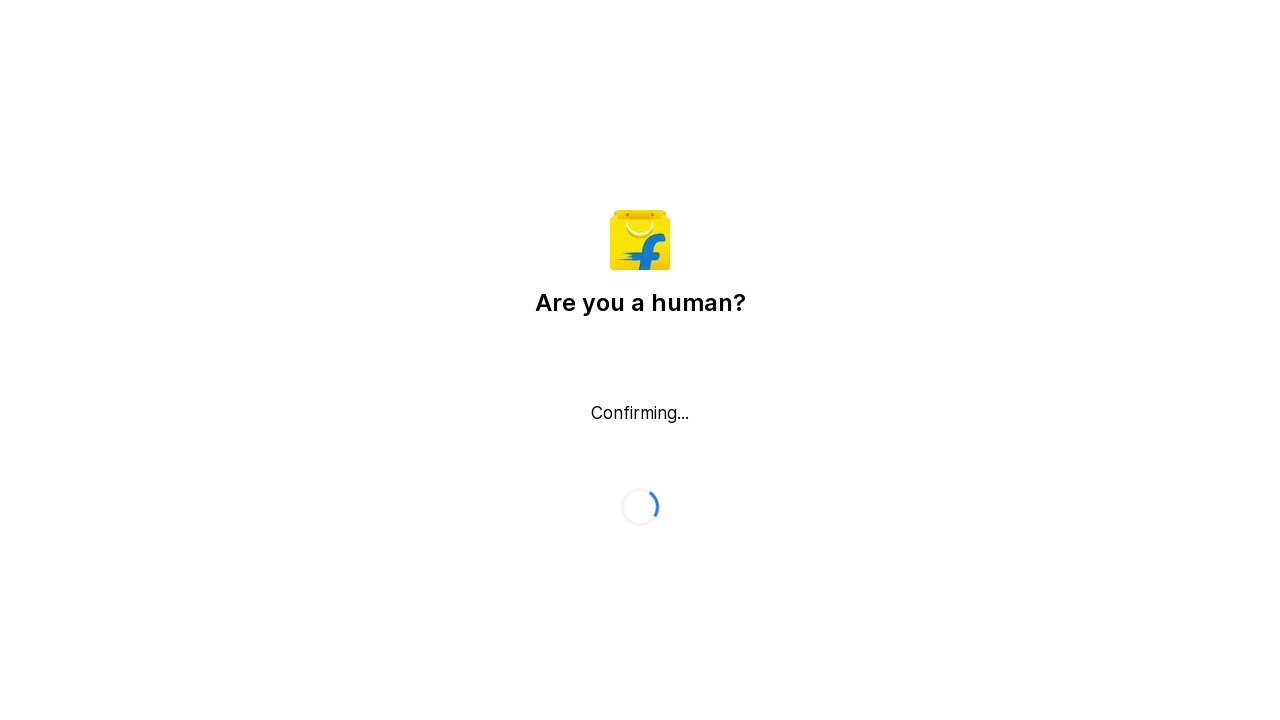

Verified Flipkart homepage URL loaded successfully
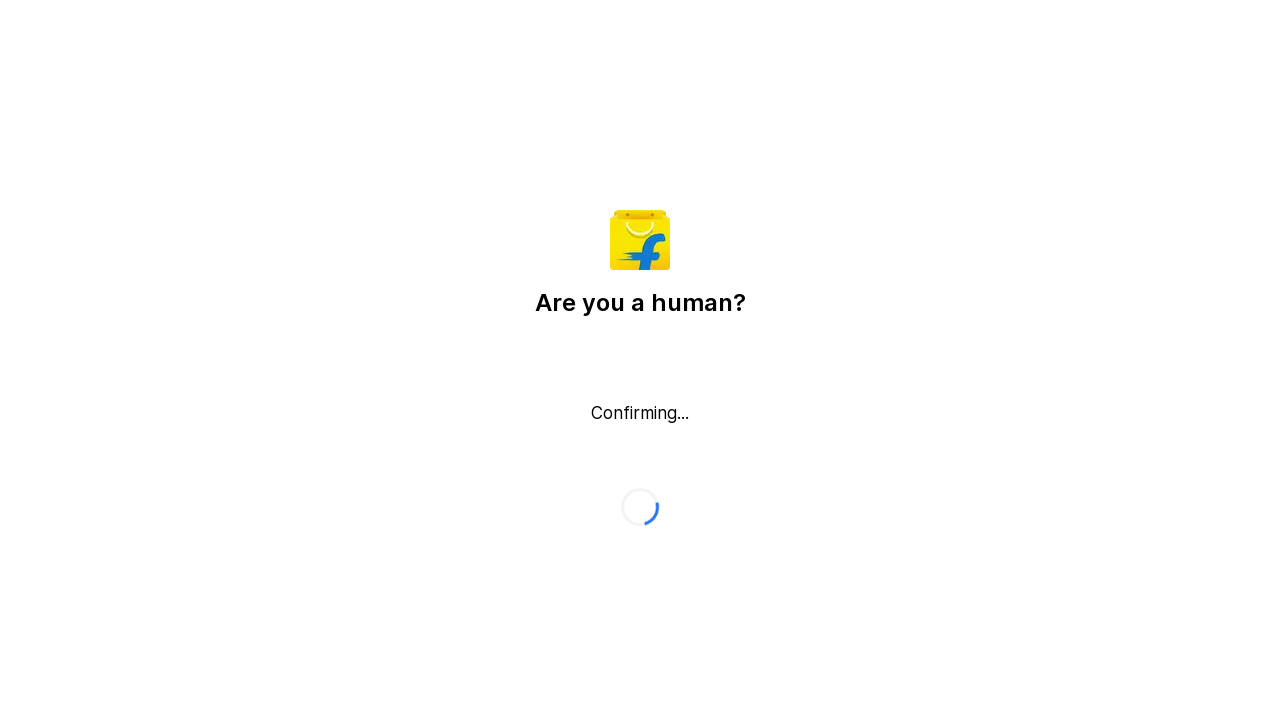

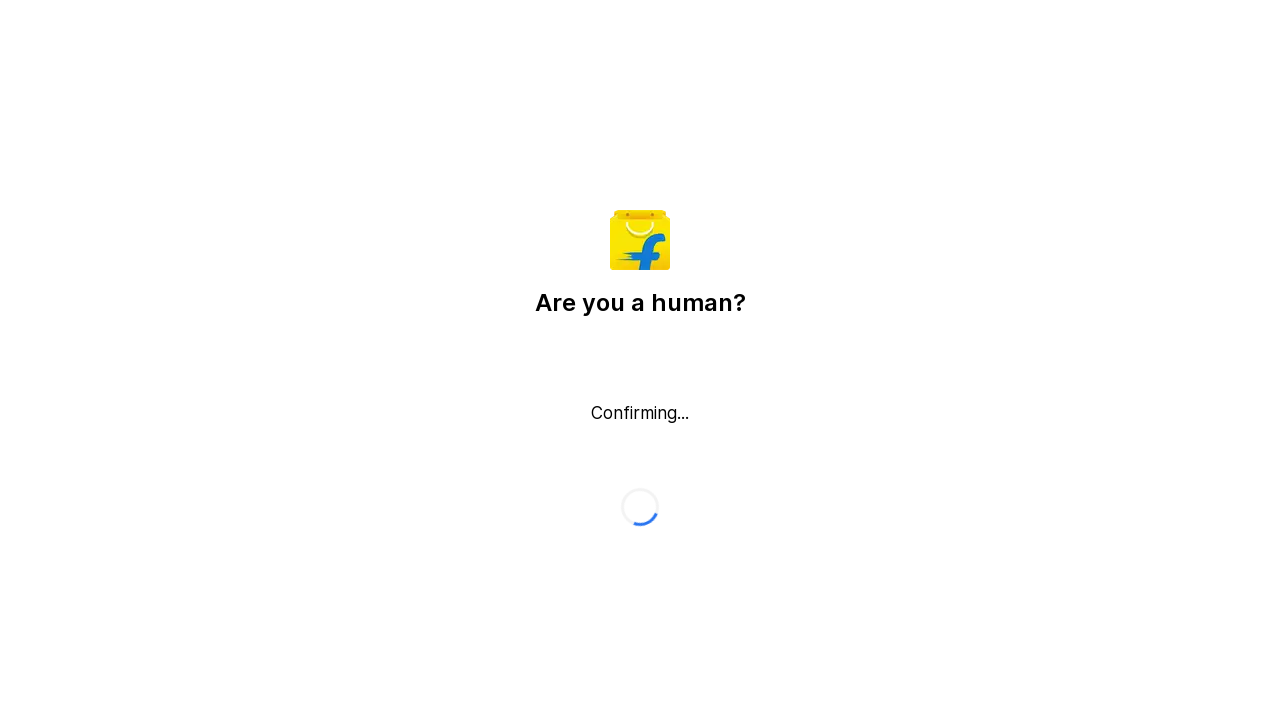